Tests multiplication operation on the calculator by entering 423 * 525

Starting URL: https://www.calculator.net/

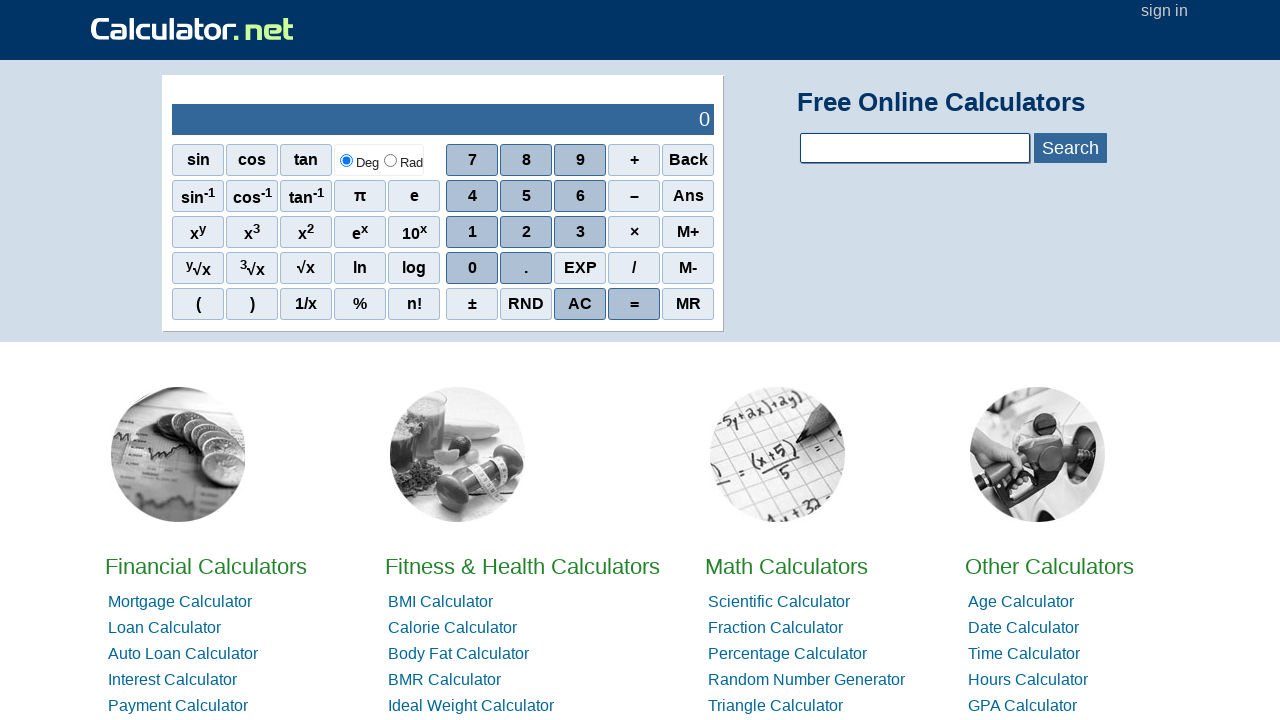

Clicked clear button to reset calculator at (580, 304) on xpath=//*[@id="sciout"]/tbody/tr[2]/td[2]/div/div[5]/span[3]
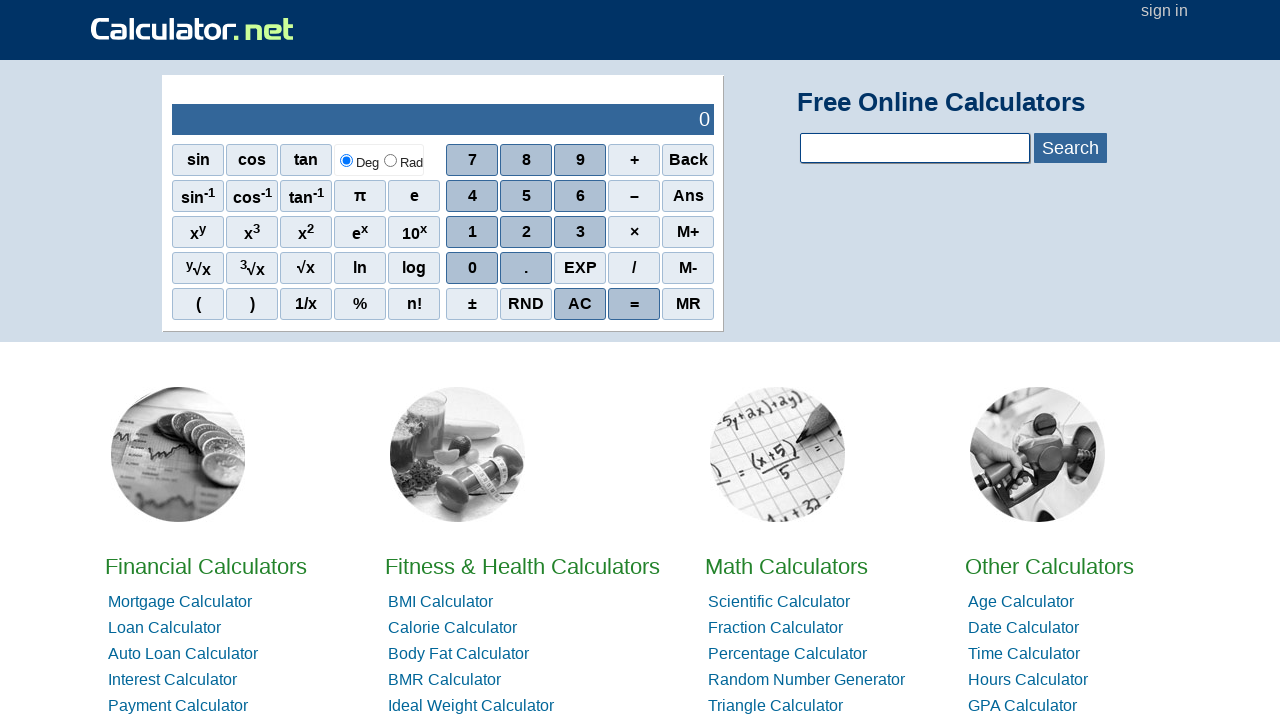

Clicked digit 4 at (472, 196) on xpath=//span[text()='4']
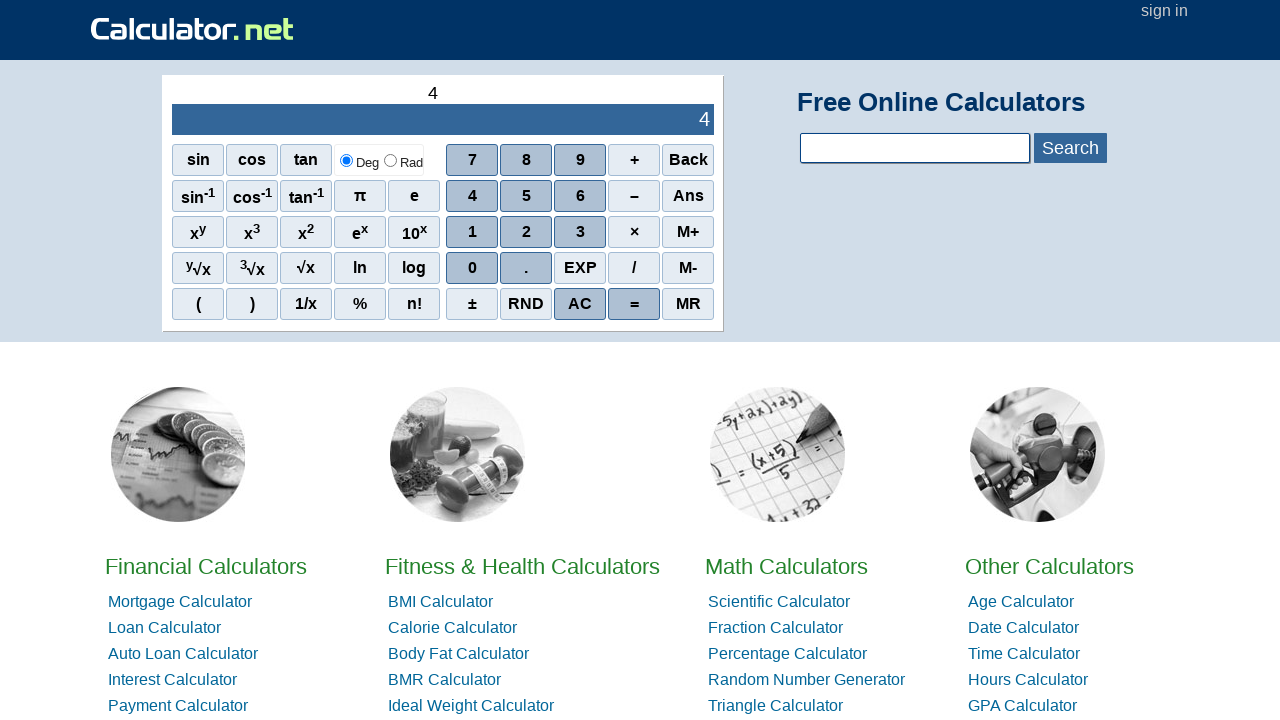

Clicked digit 2 at (526, 232) on xpath=//span[text()='2']
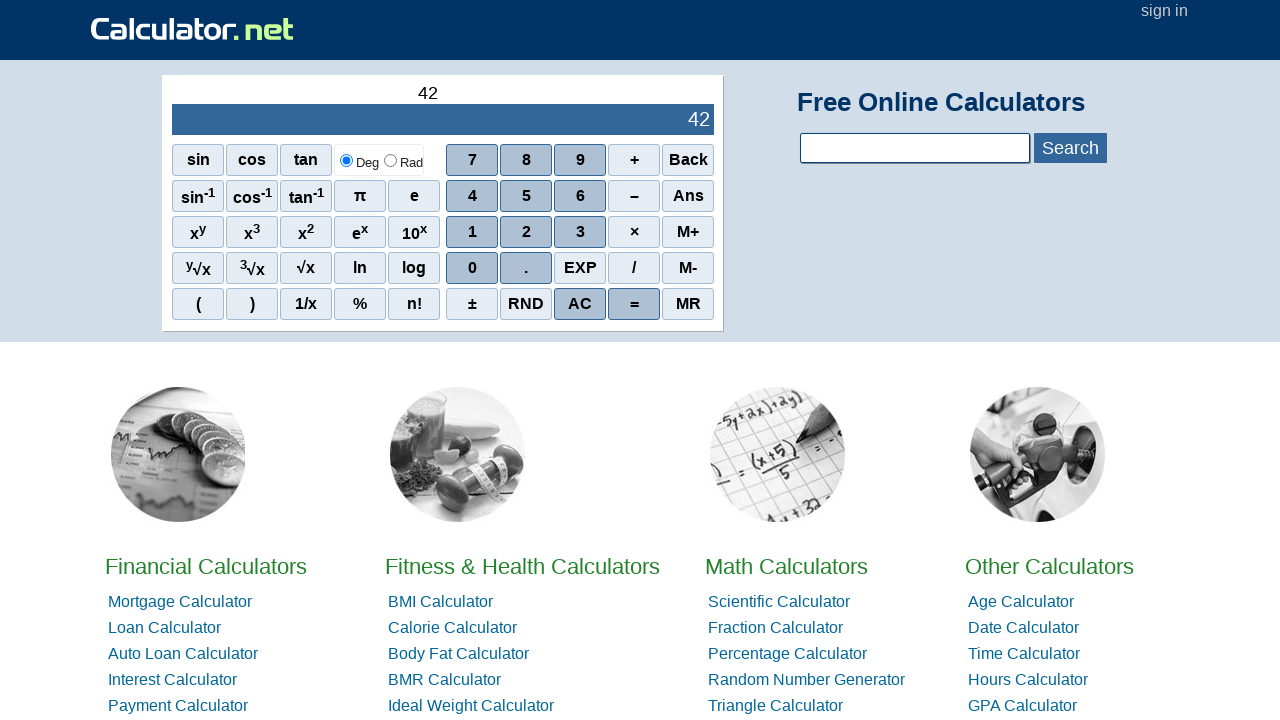

Clicked digit 3 to complete number 423 at (580, 232) on xpath=//span[text()='3']
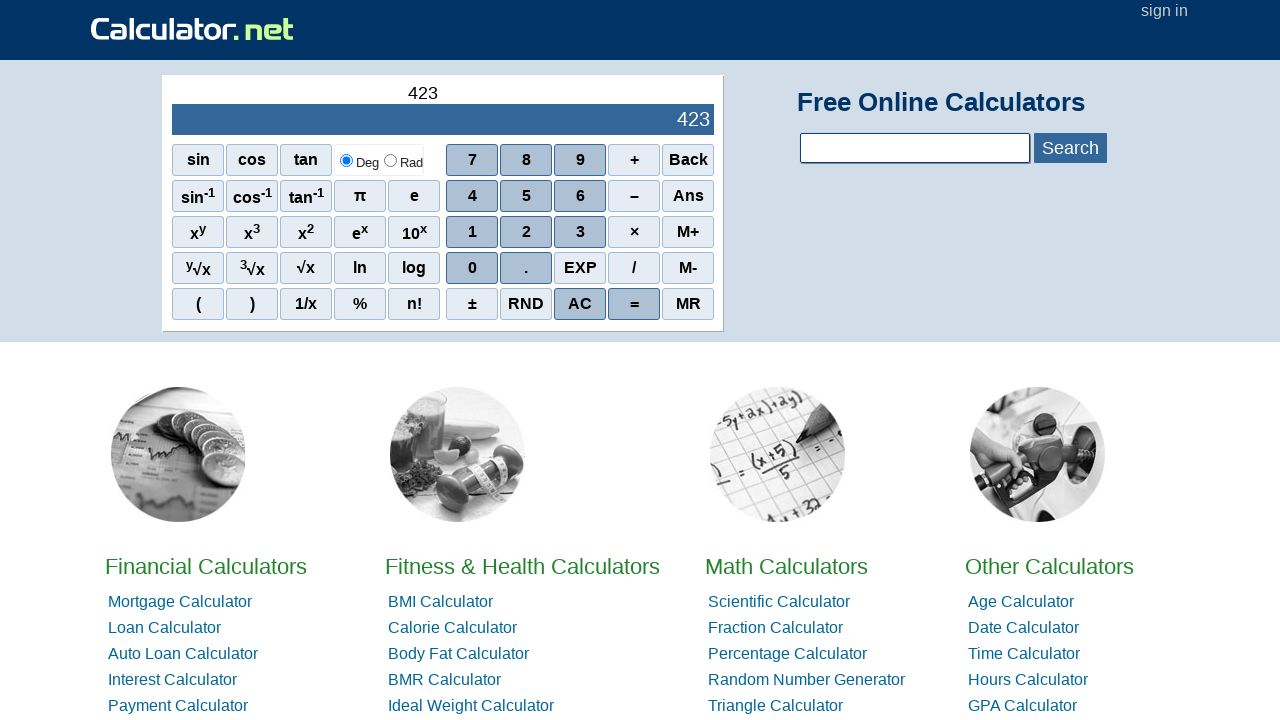

Clicked multiply operator button at (634, 232) on xpath=//*[@id="sciout"]/tbody/tr[2]/td[2]/div/div[3]/span[4]
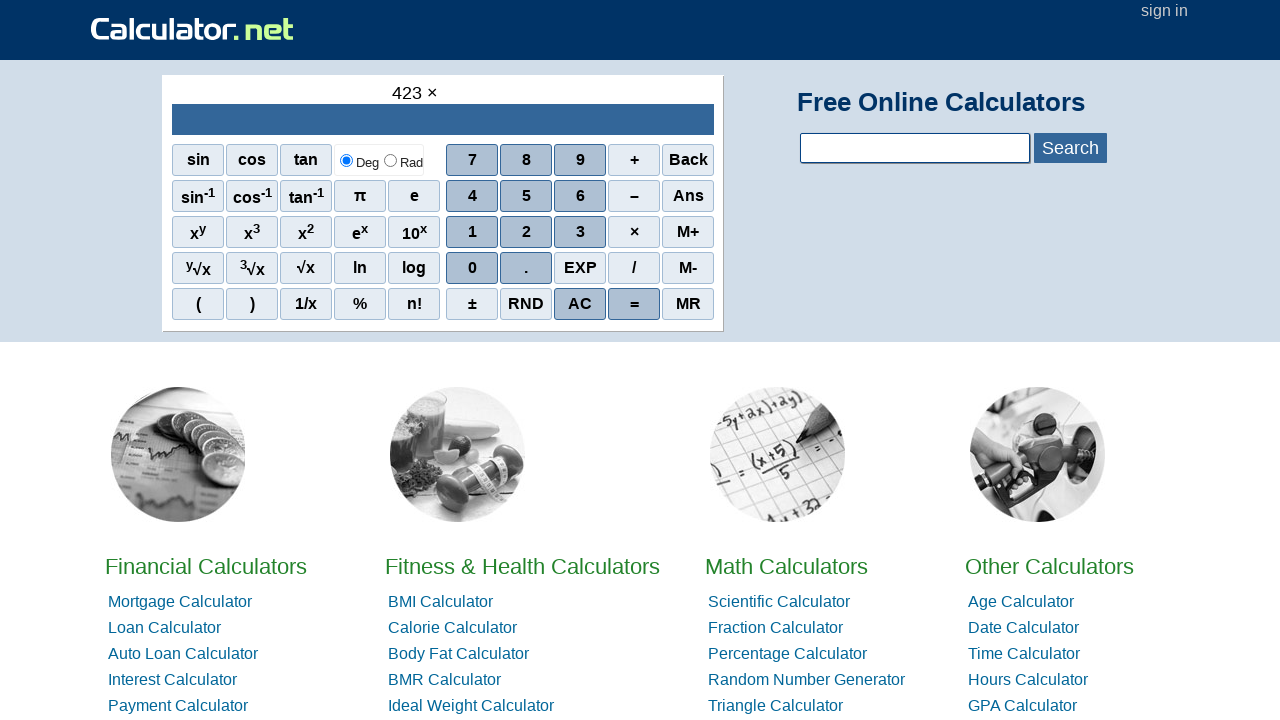

Clicked digit 5 at (526, 196) on xpath=//span[text()='5']
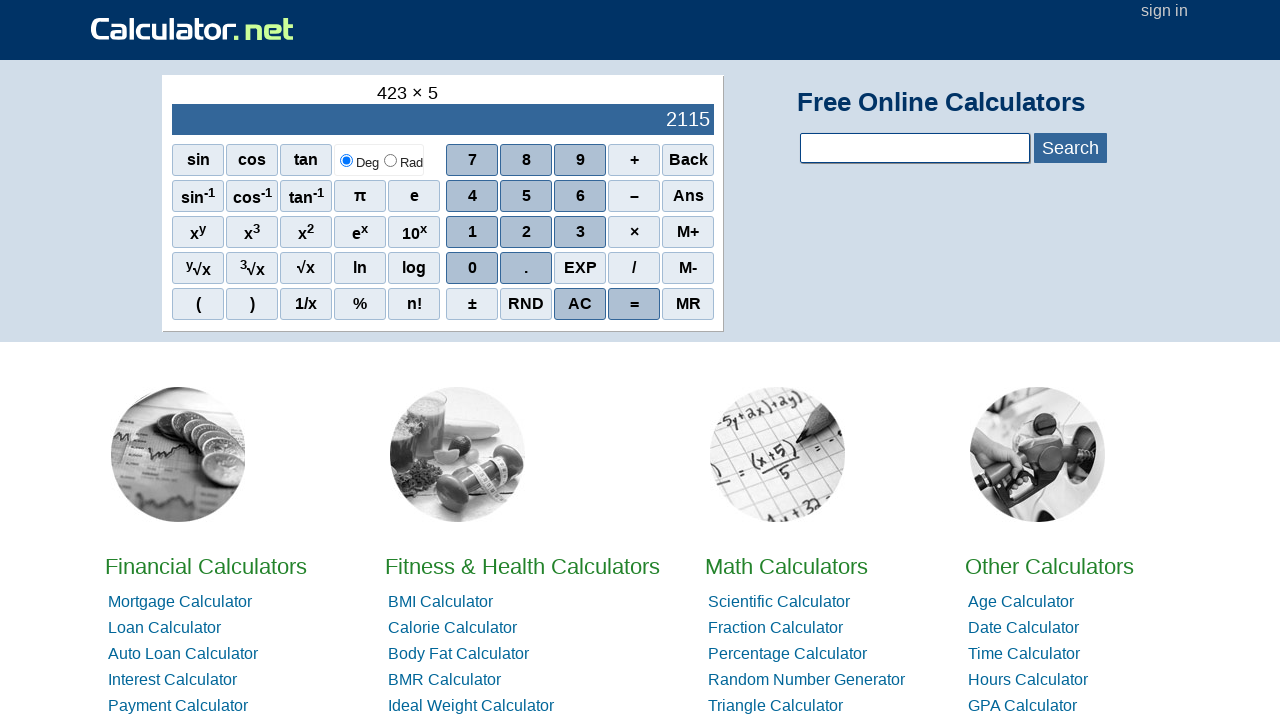

Clicked digit 2 at (526, 232) on xpath=//span[text()='2']
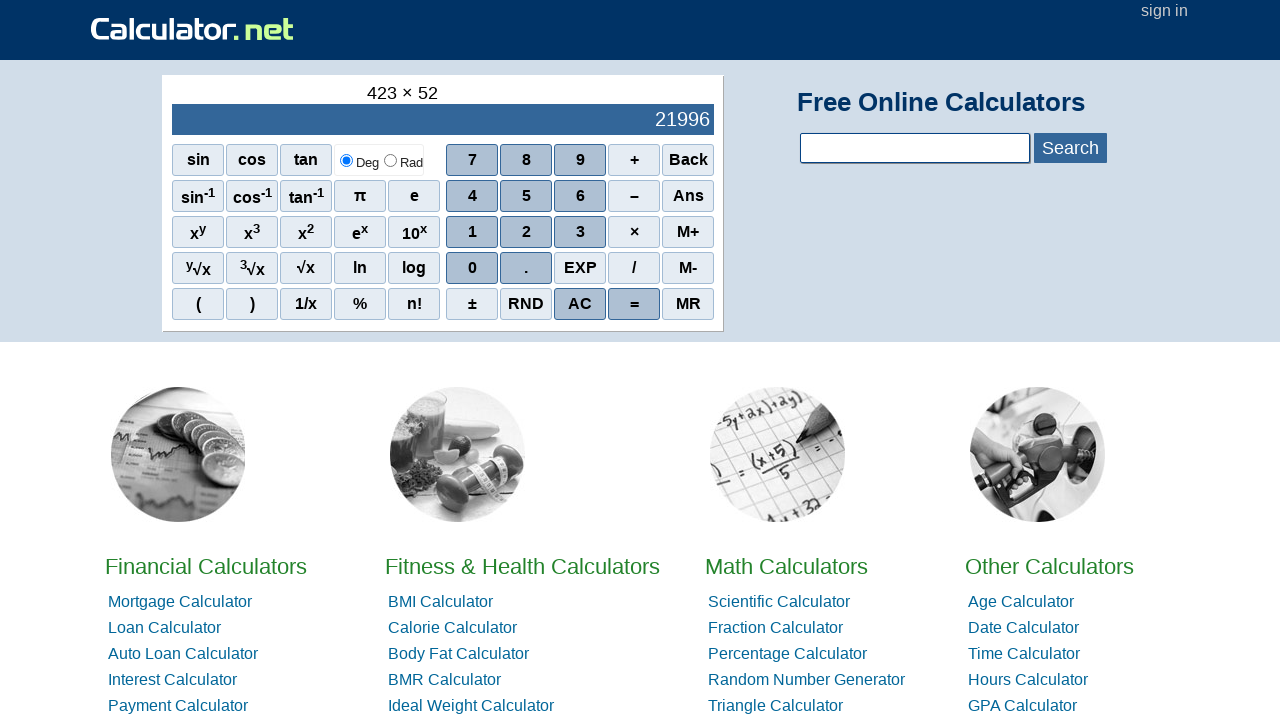

Clicked digit 5 to complete number 525 at (526, 196) on xpath=//span[text()='5']
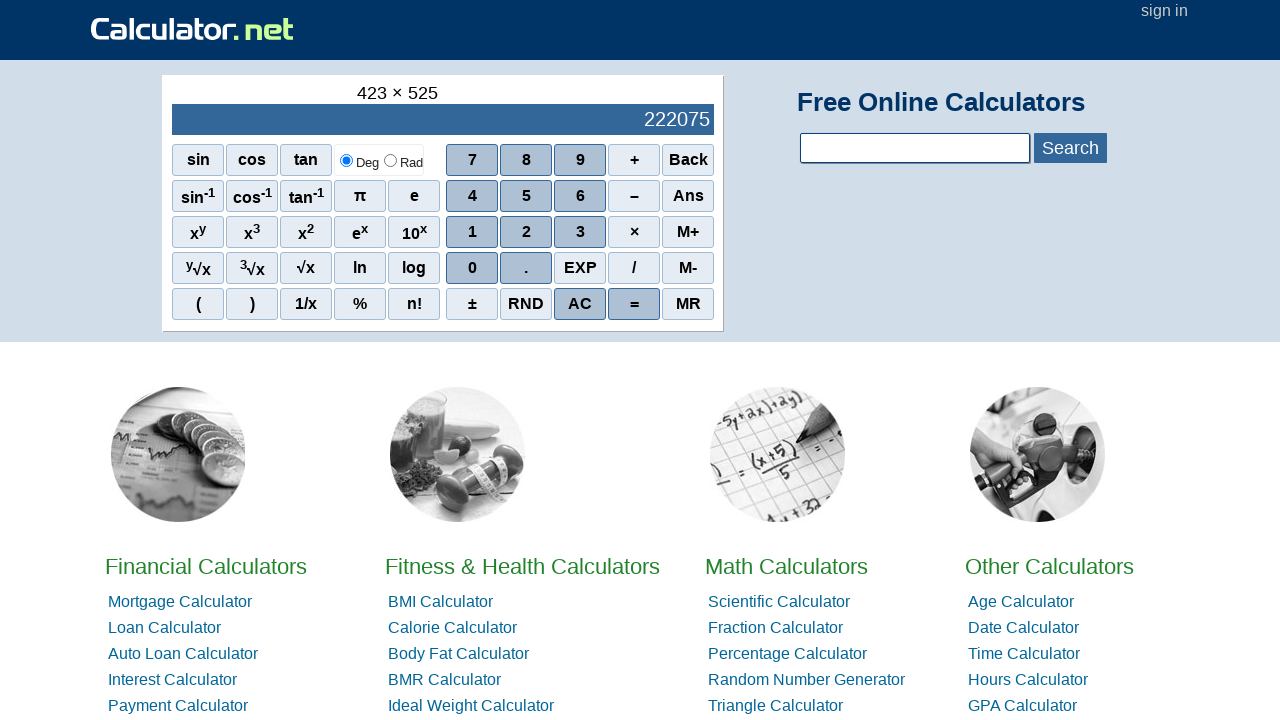

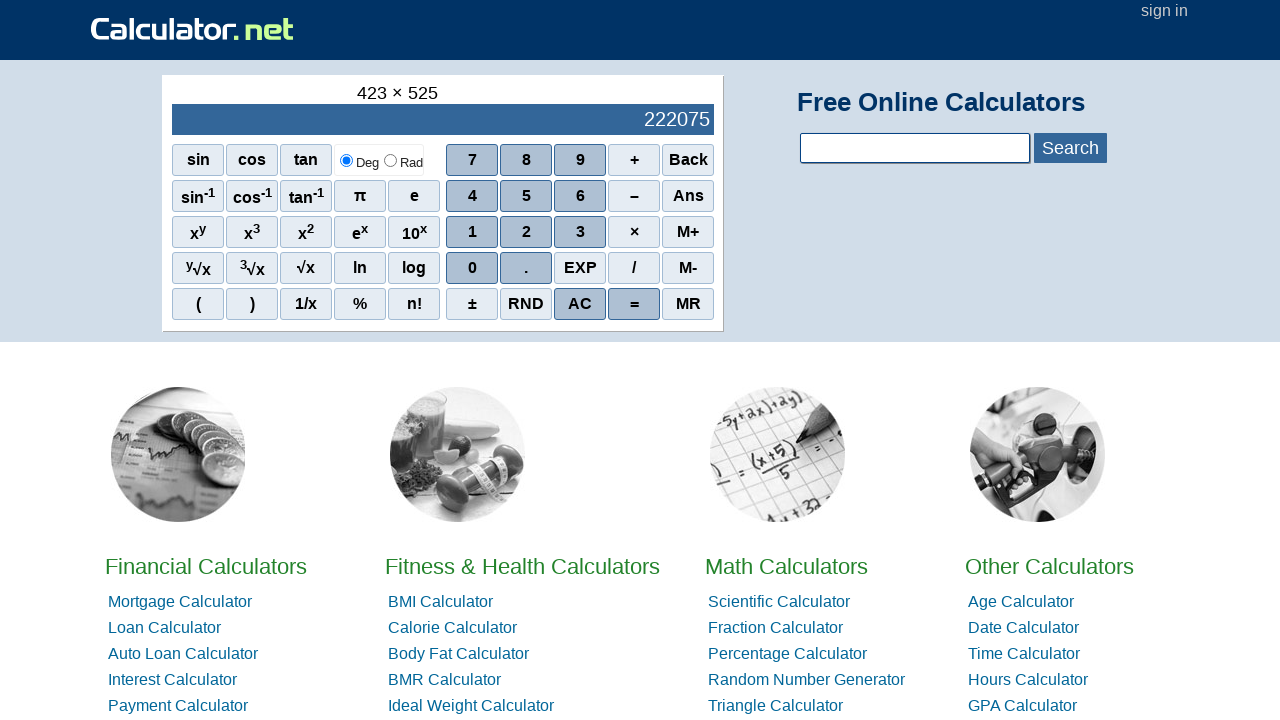